Navigates to browse languages, clicks on M submenu, and verifies MySQL is the last language in the table

Starting URL: http://www.99-bottles-of-beer.net/

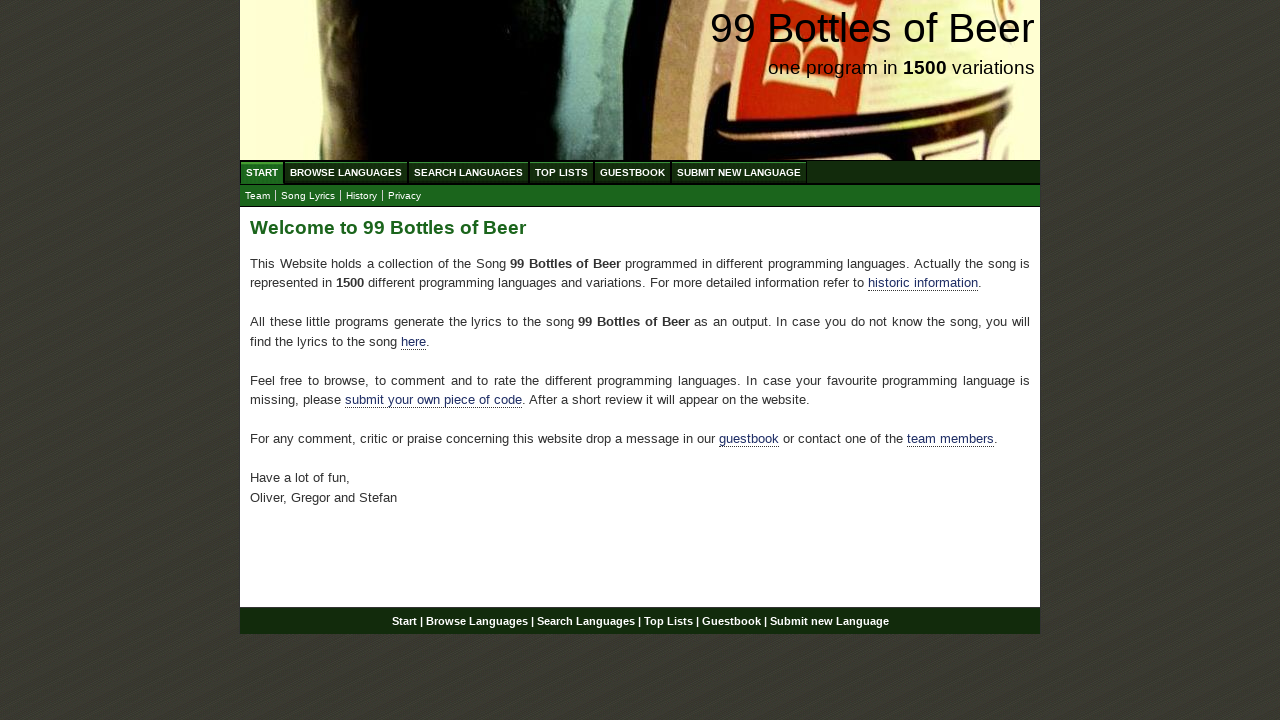

Clicked on Browse Languages link at (346, 172) on xpath=//ul//a[@href='/abc.html']
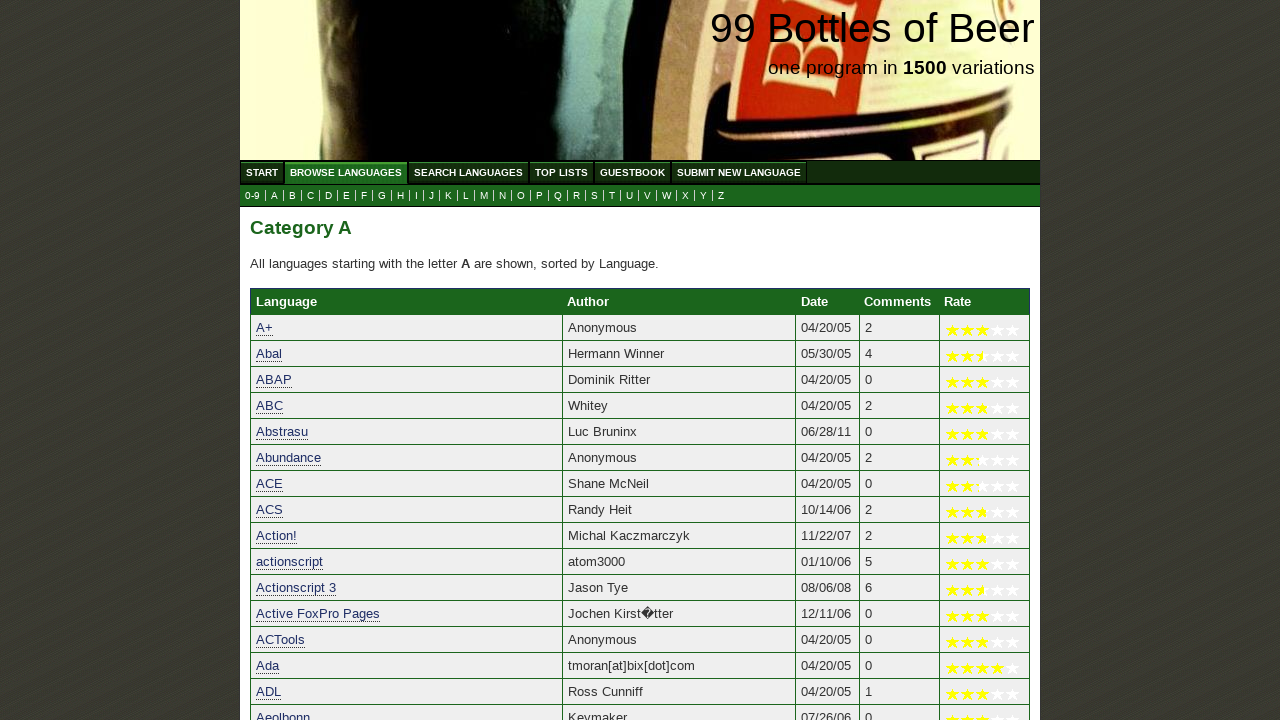

Clicked on M submenu at (484, 196) on xpath=//a[@href='m.html']
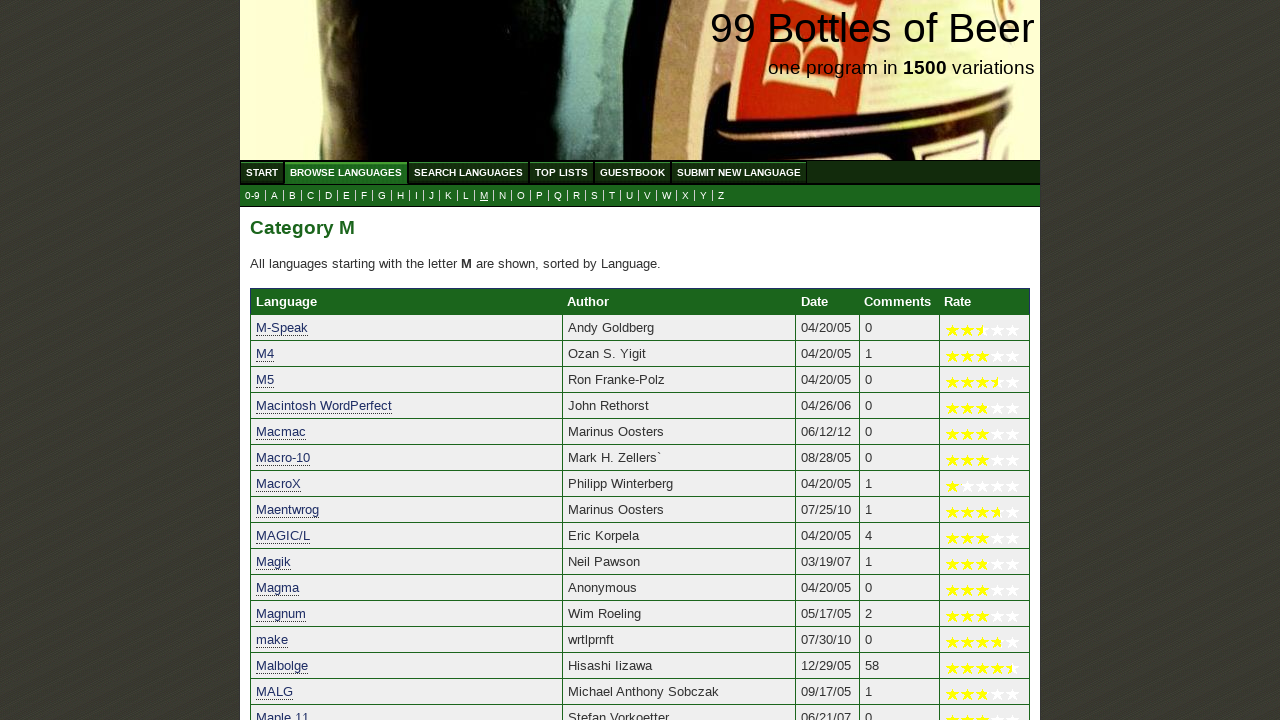

MySQL language link appeared in the table
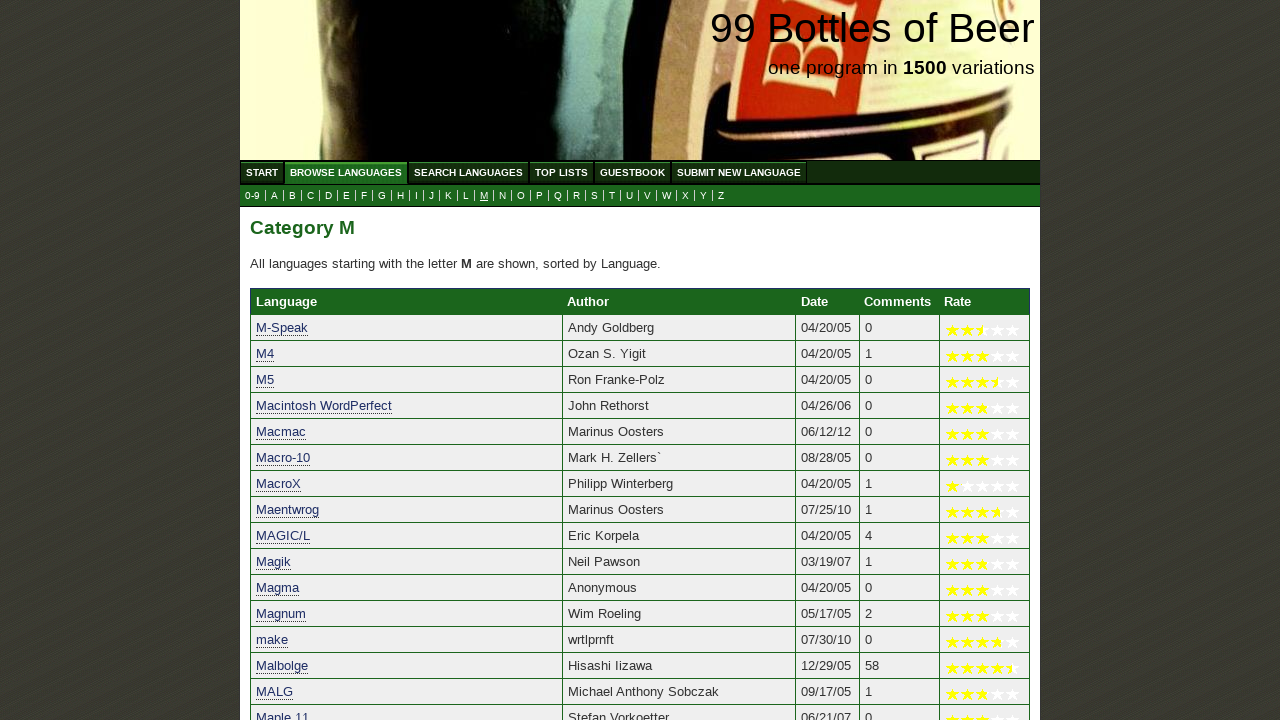

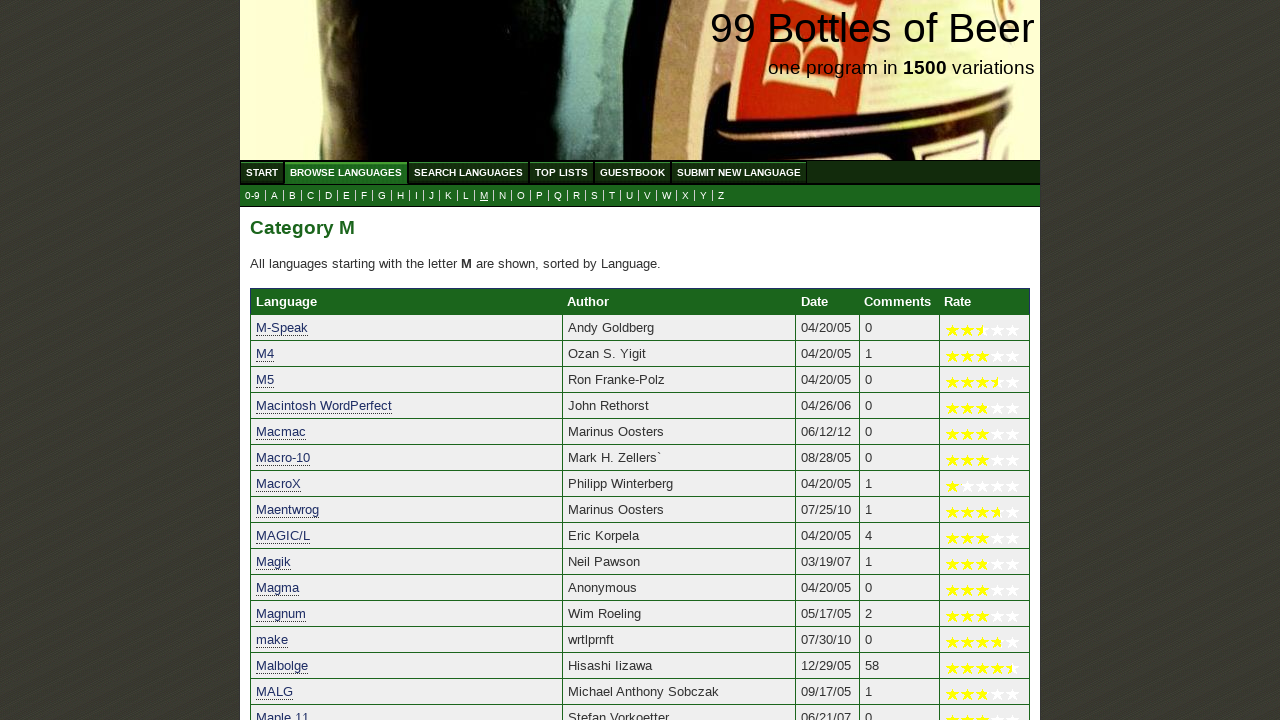